Tests alert functionality by entering text in a name field, clicking an alert button, validating the alert text contains the expected value, and accepting the alert

Starting URL: https://rahulshettyacademy.com/AutomationPractice/

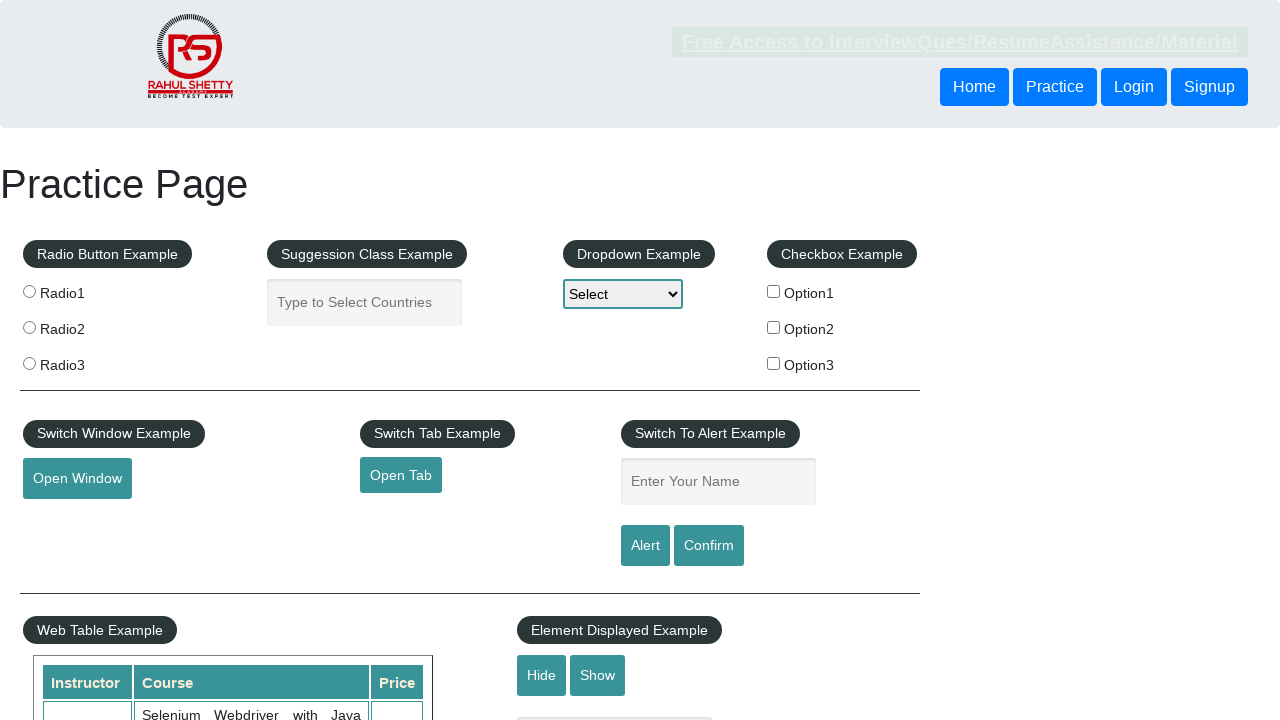

Filled name input field with 'Option3' on input#name
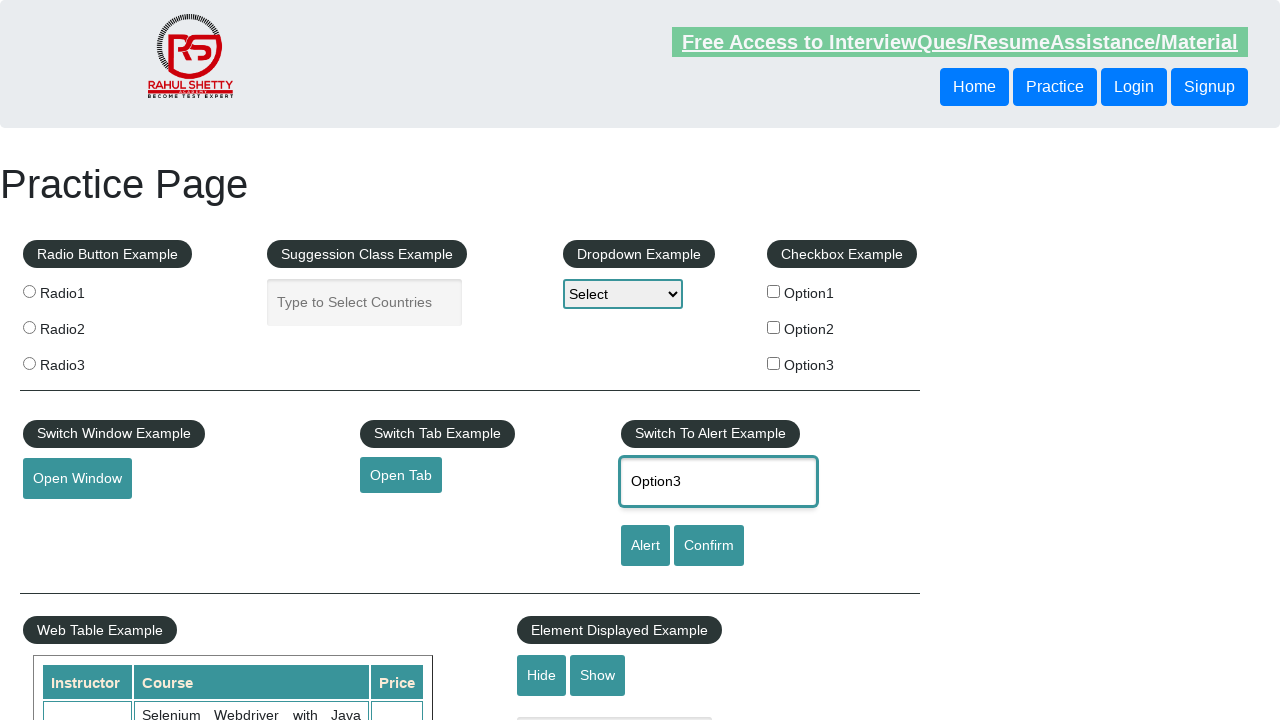

Clicked alert button to trigger dialog at (645, 546) on #alertbtn
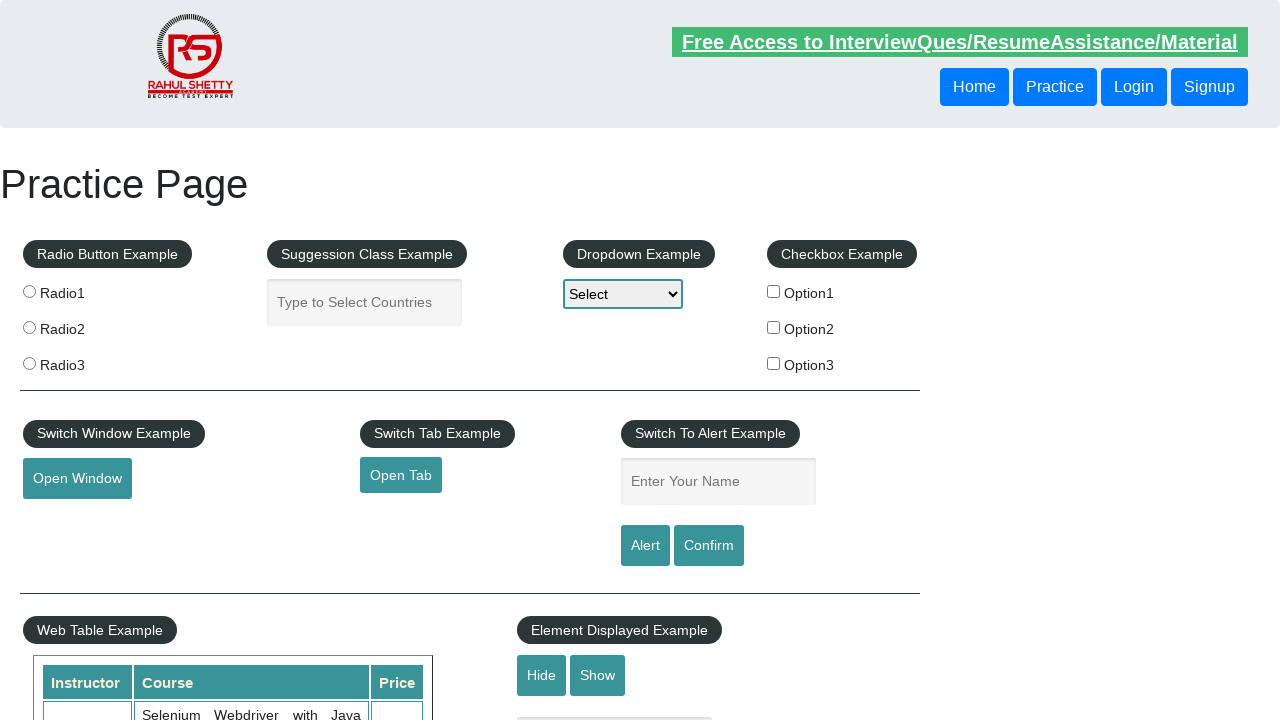

Set up dialog handler to accept alerts
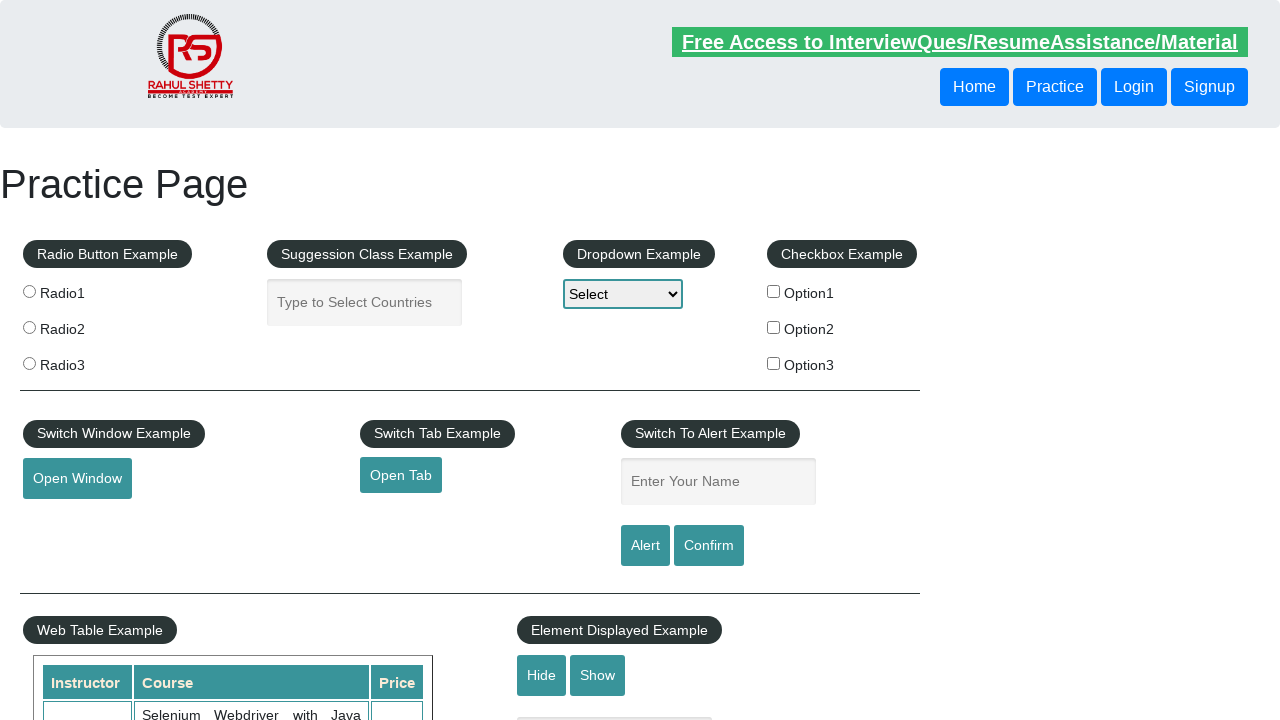

Set up alternative dialog handler with validation
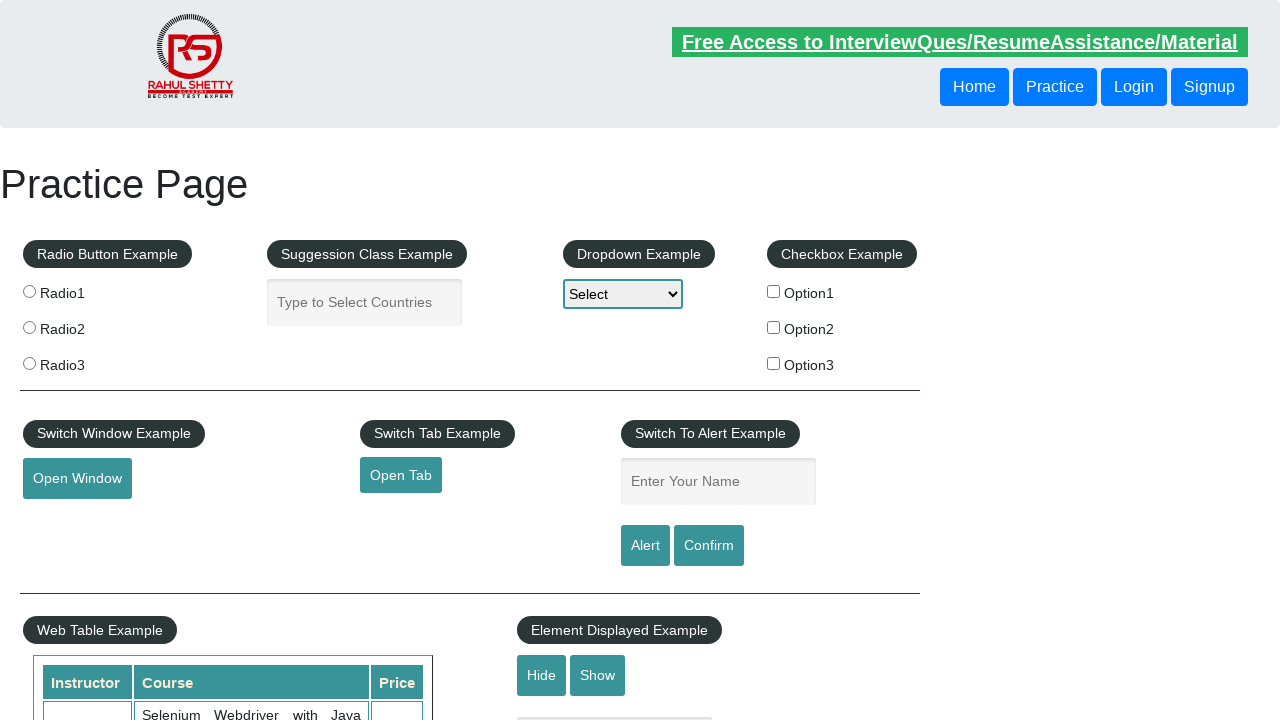

Clicked alert button again to trigger dialog with validation at (645, 546) on #alertbtn
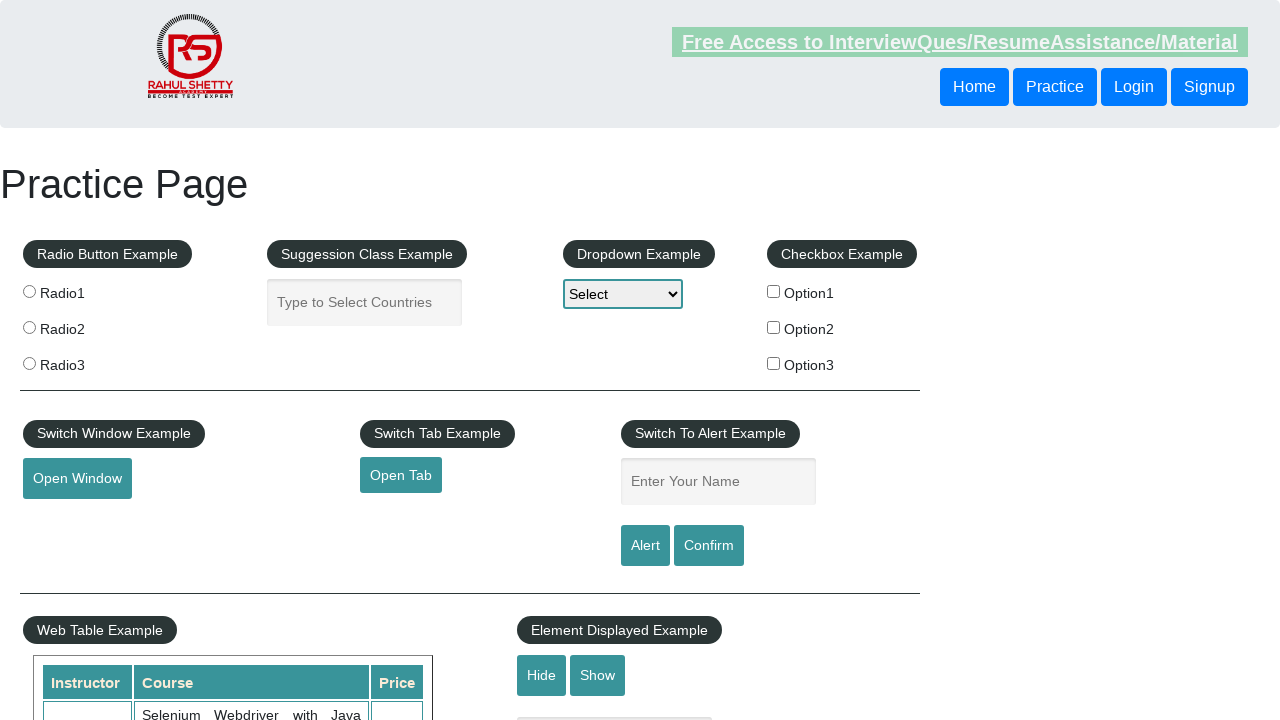

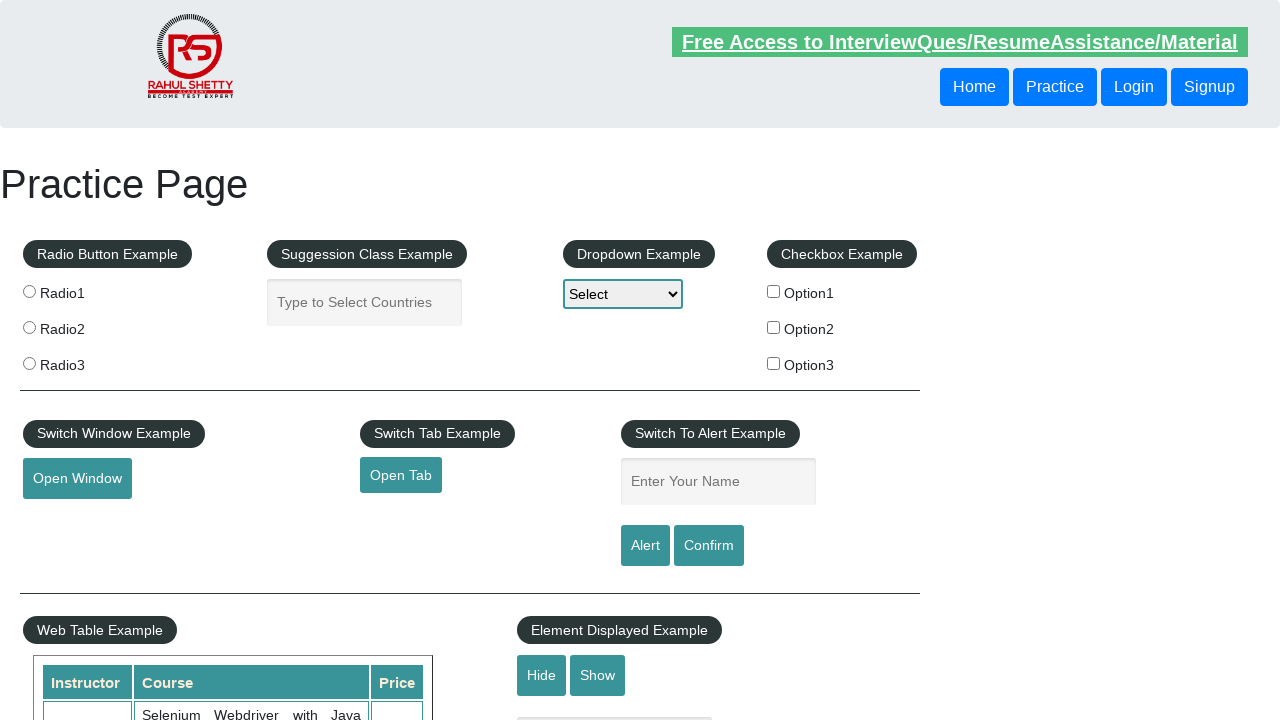